Tests an e-commerce shopping flow by searching for products containing "ber", adding all matching items to cart, proceeding to checkout, validating the price sum, and applying a promo code.

Starting URL: https://rahulshettyacademy.com/seleniumPractise/#/

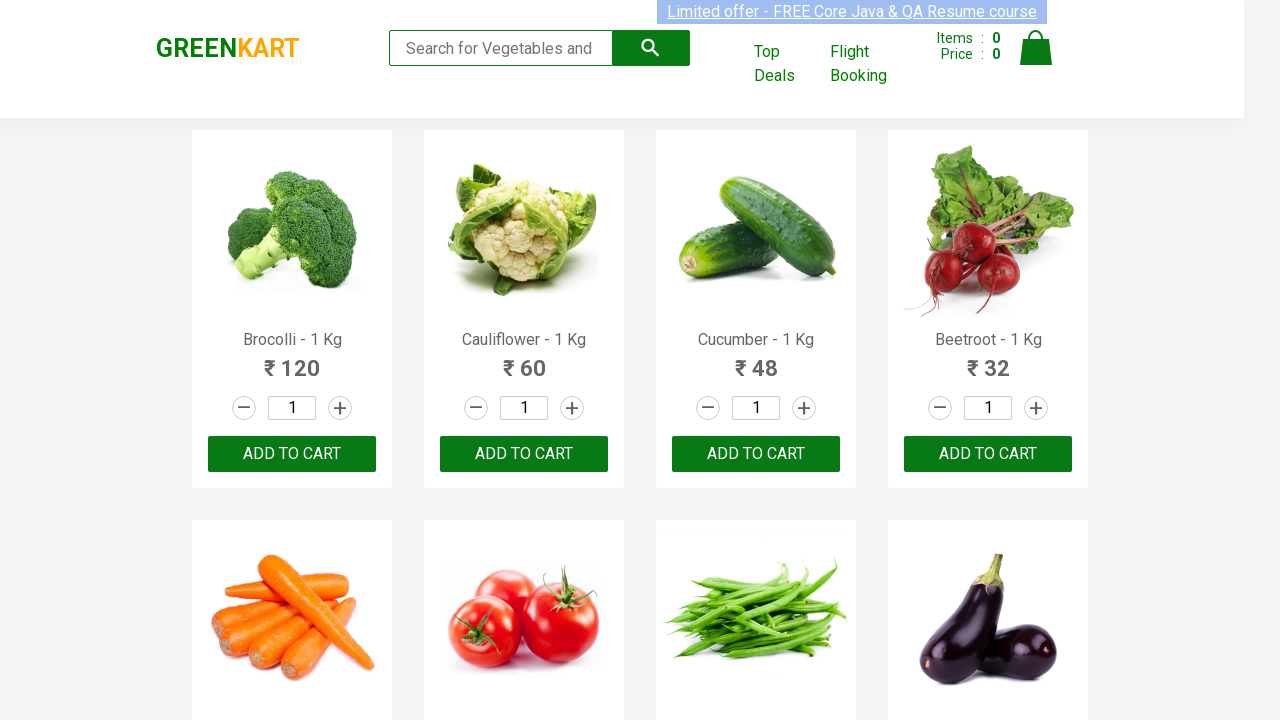

Filled search field with 'ber' to find products on .search-keyword
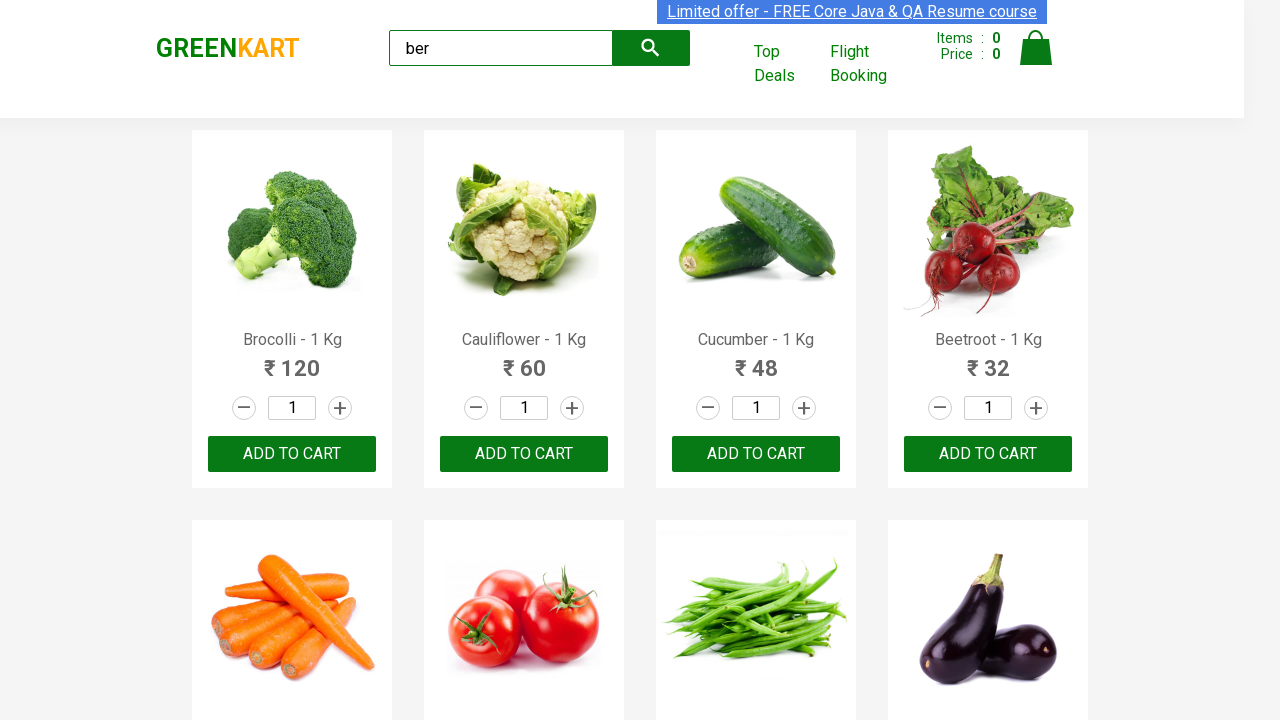

Waited for search results to load
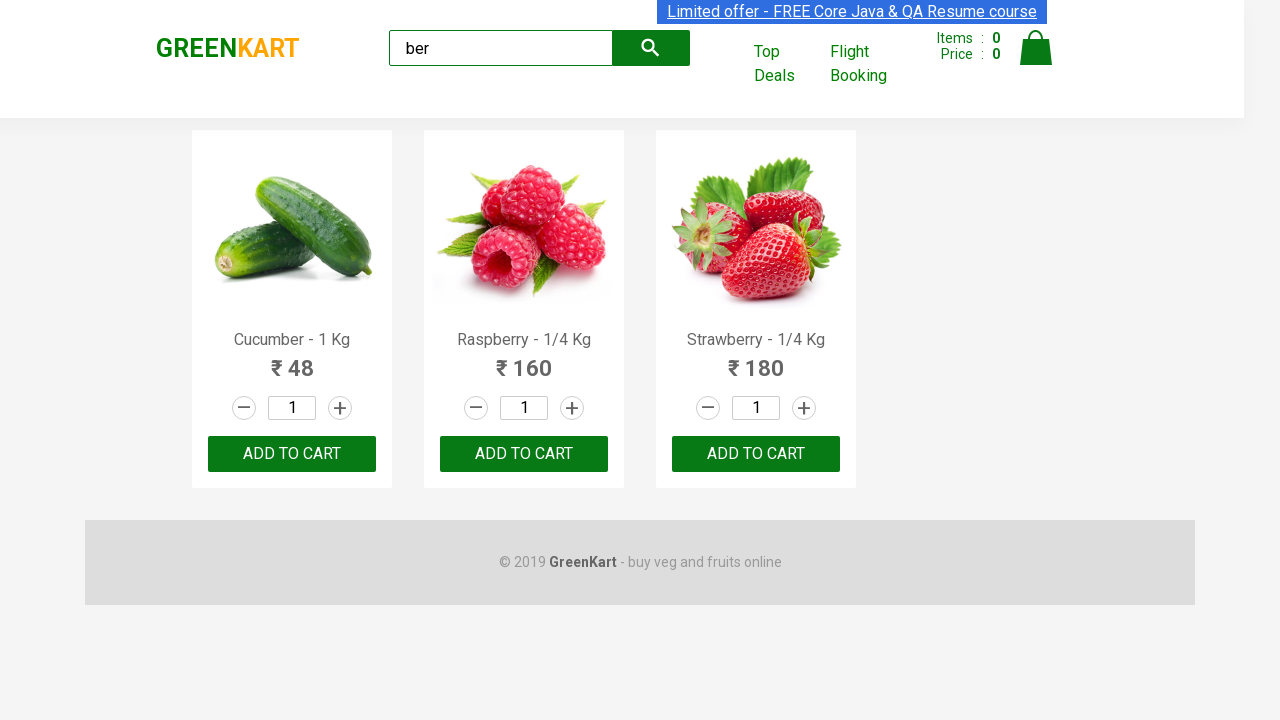

Found 3 products matching 'ber'
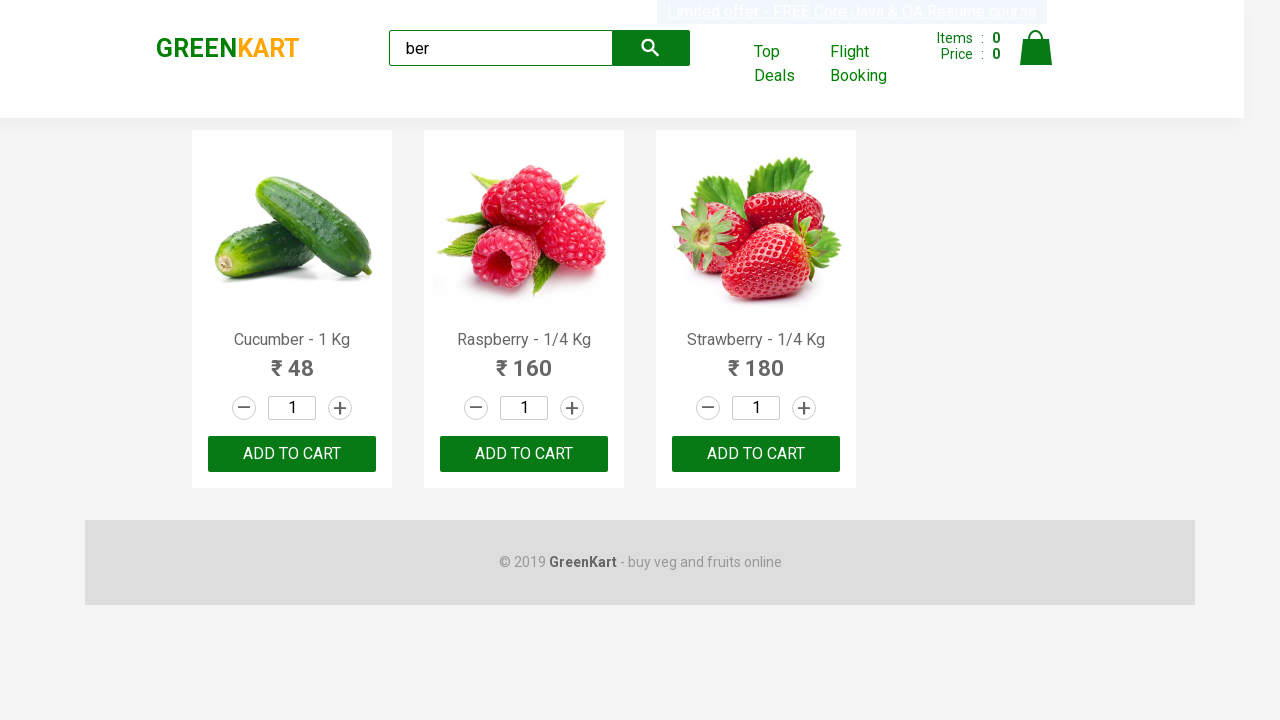

Added product to cart at (292, 454) on .products .product >> nth=0 >> div button
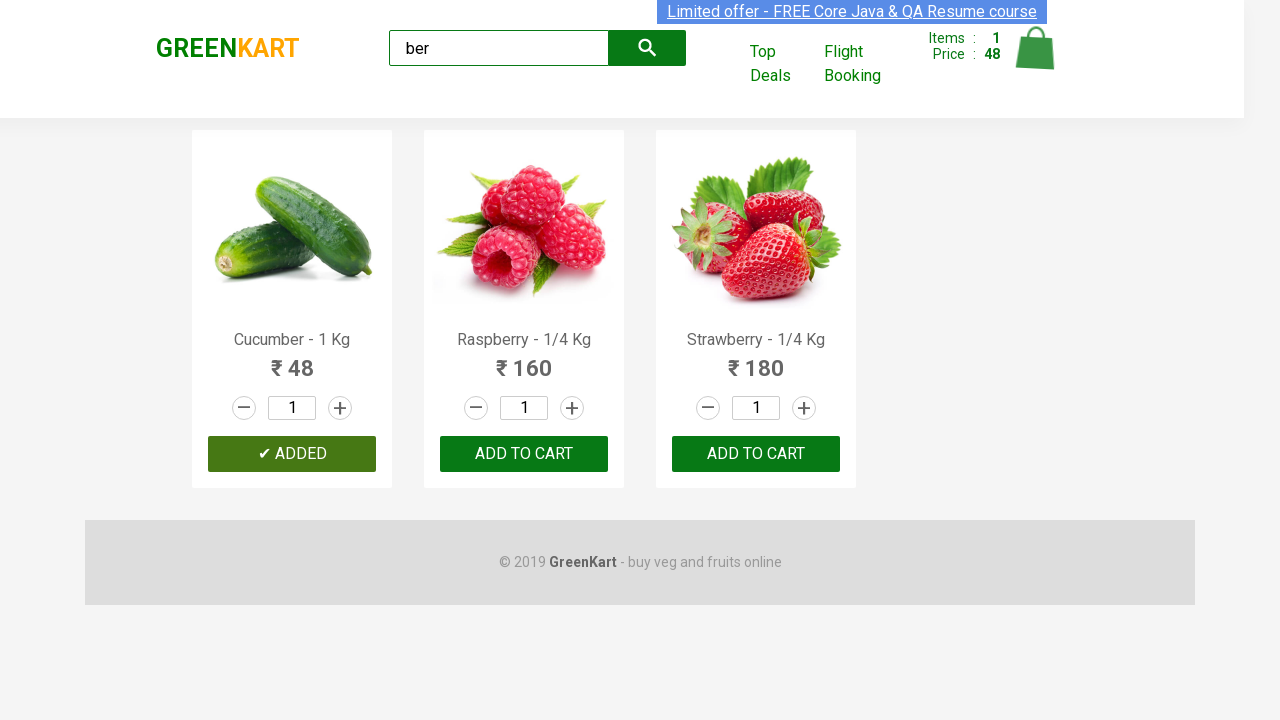

Added product to cart at (524, 454) on .products .product >> nth=1 >> div button
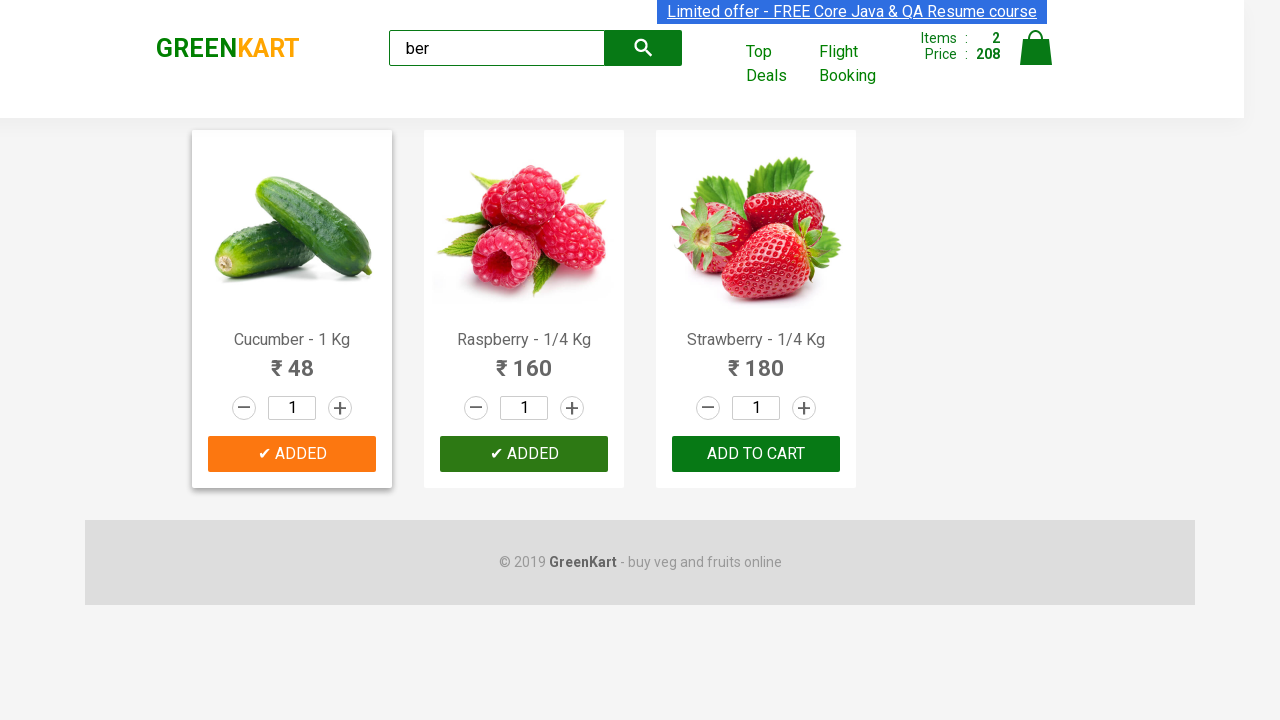

Added product to cart at (756, 454) on .products .product >> nth=2 >> div button
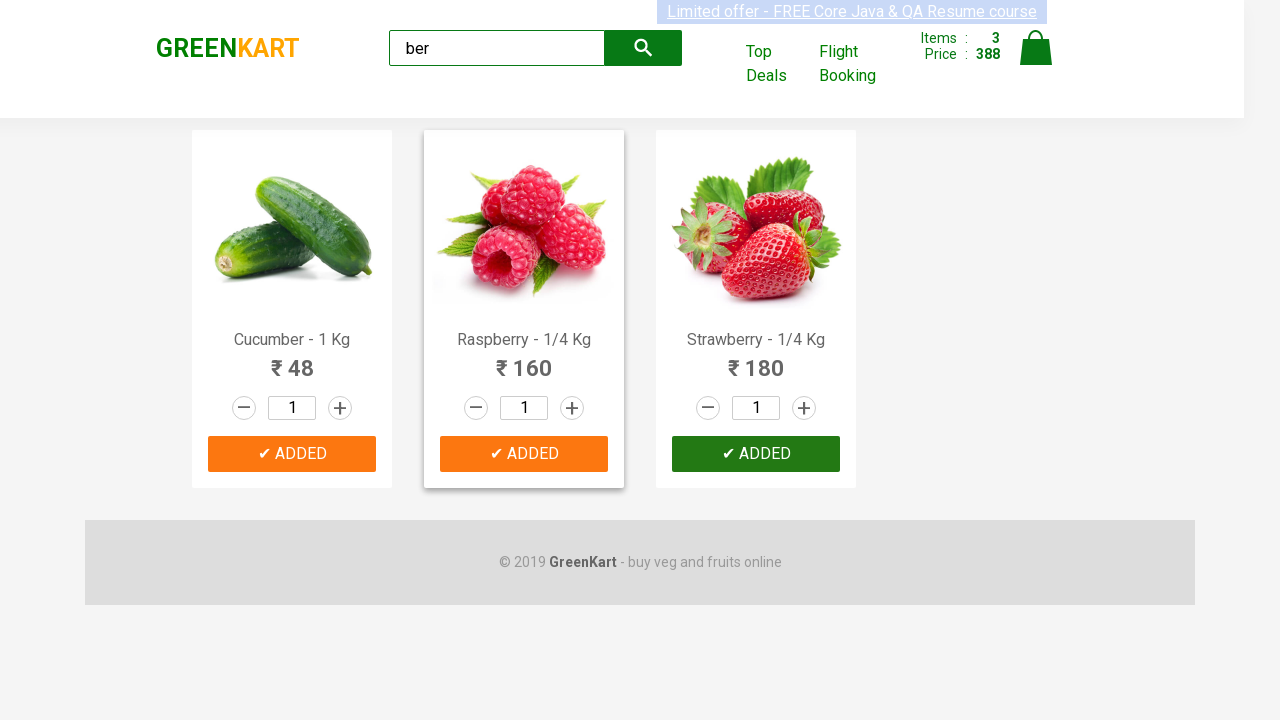

Clicked cart icon to view cart at (1036, 48) on img[alt='Cart']
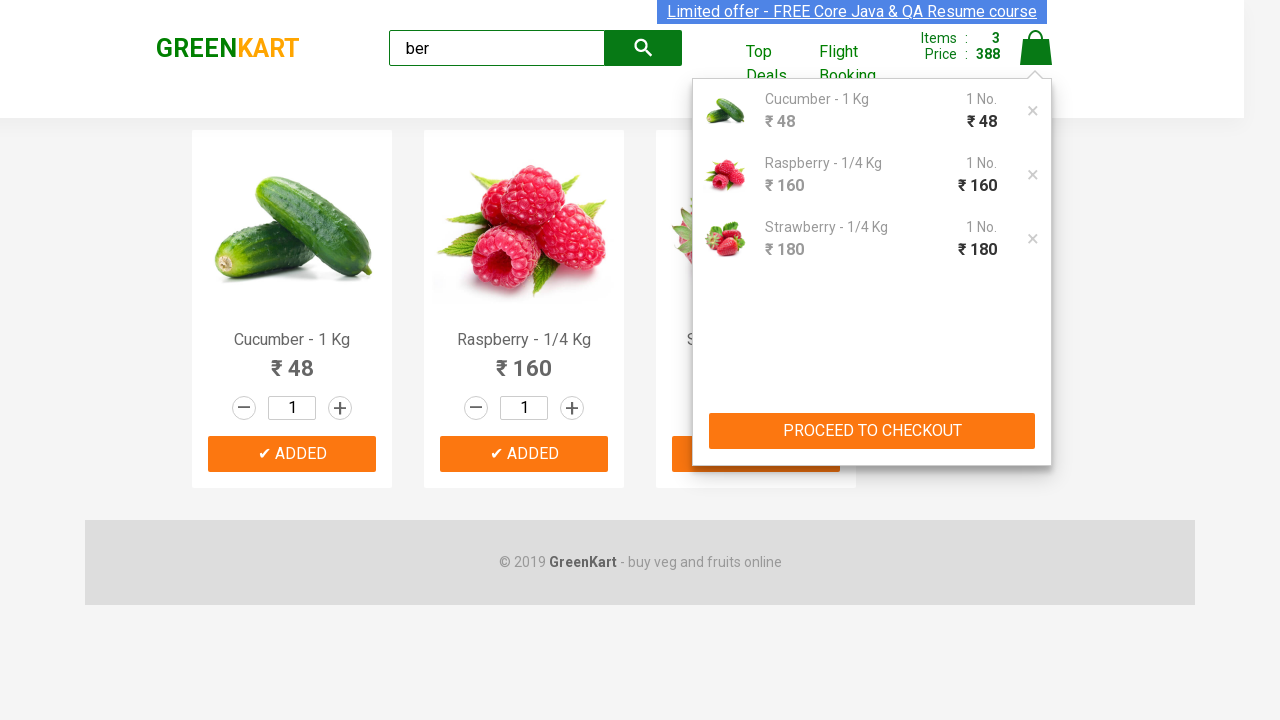

Clicked proceed to checkout button at (872, 431) on xpath=//*[text()='PROCEED TO CHECKOUT']
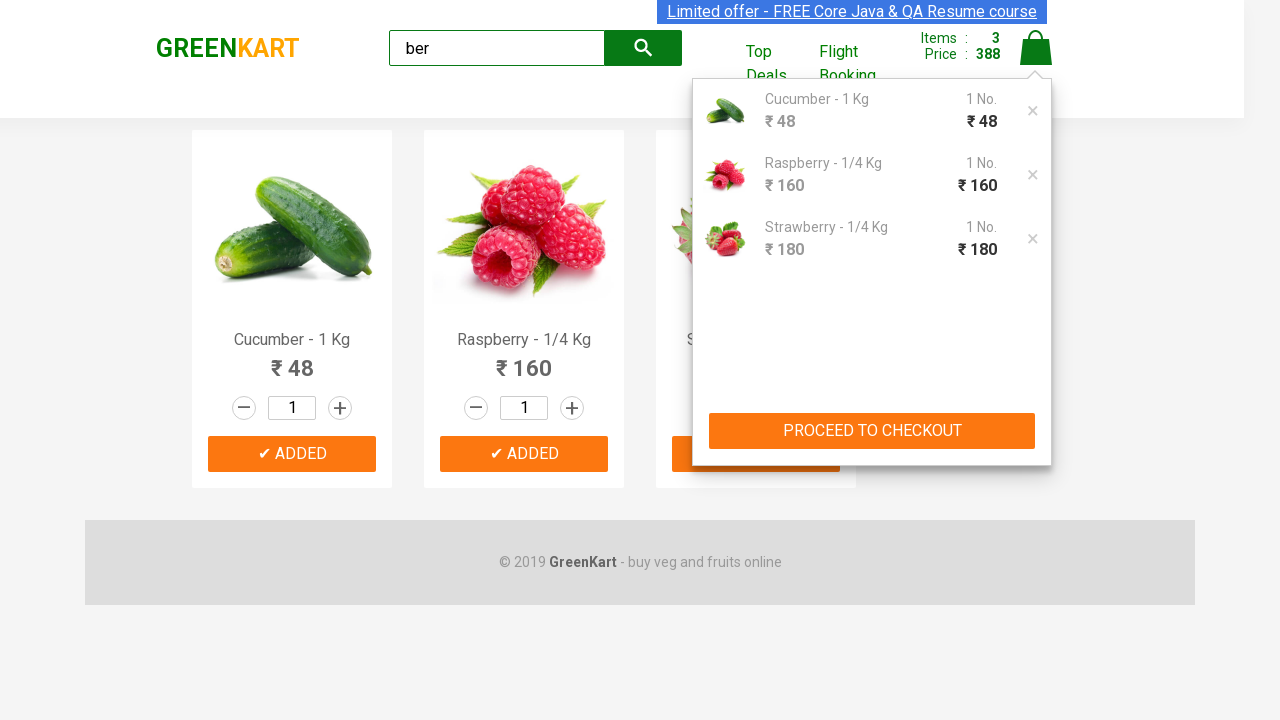

Checkout page loaded with total amount displayed
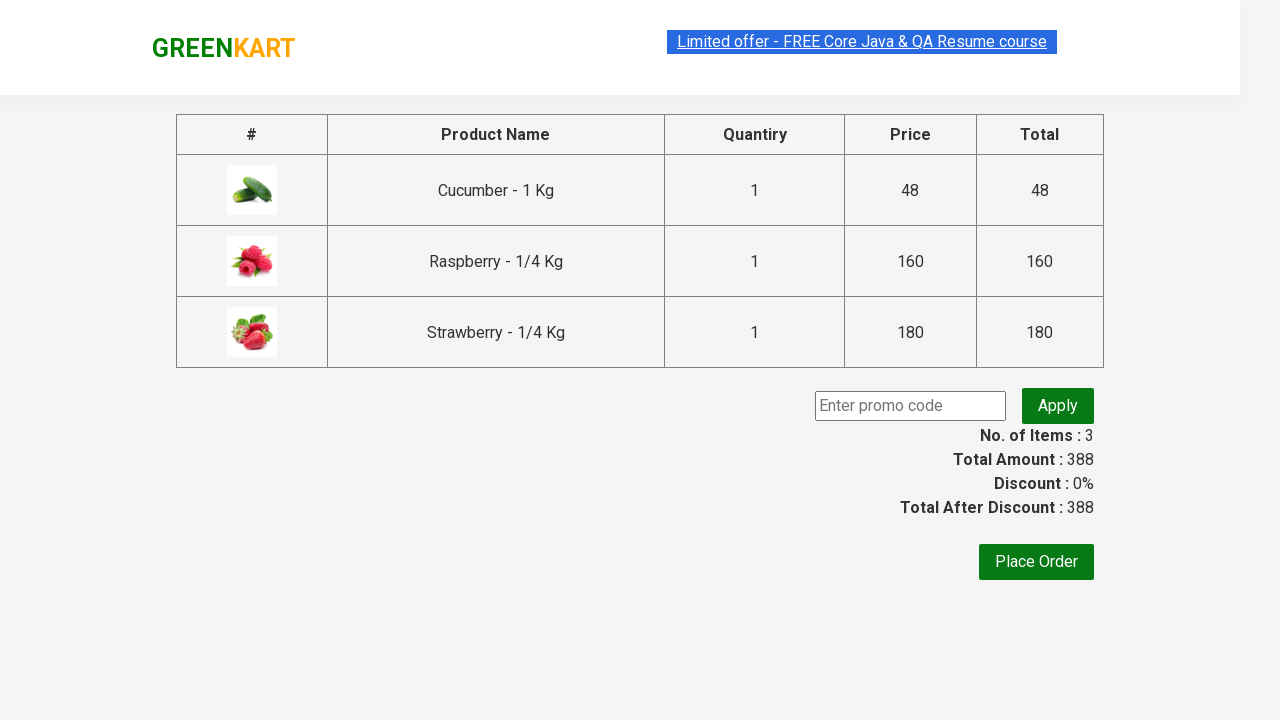

Entered promo code 'Rahulshetty' on .promoCode
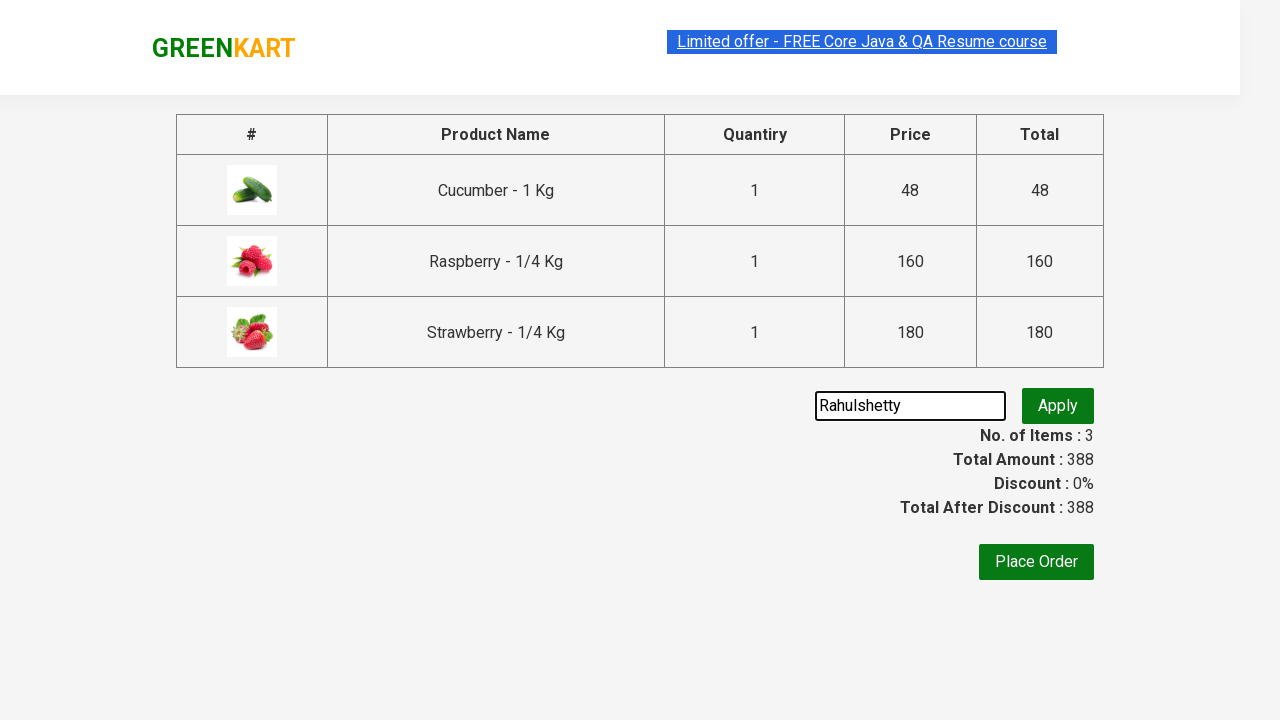

Clicked apply promo button at (1058, 406) on .promoBtn
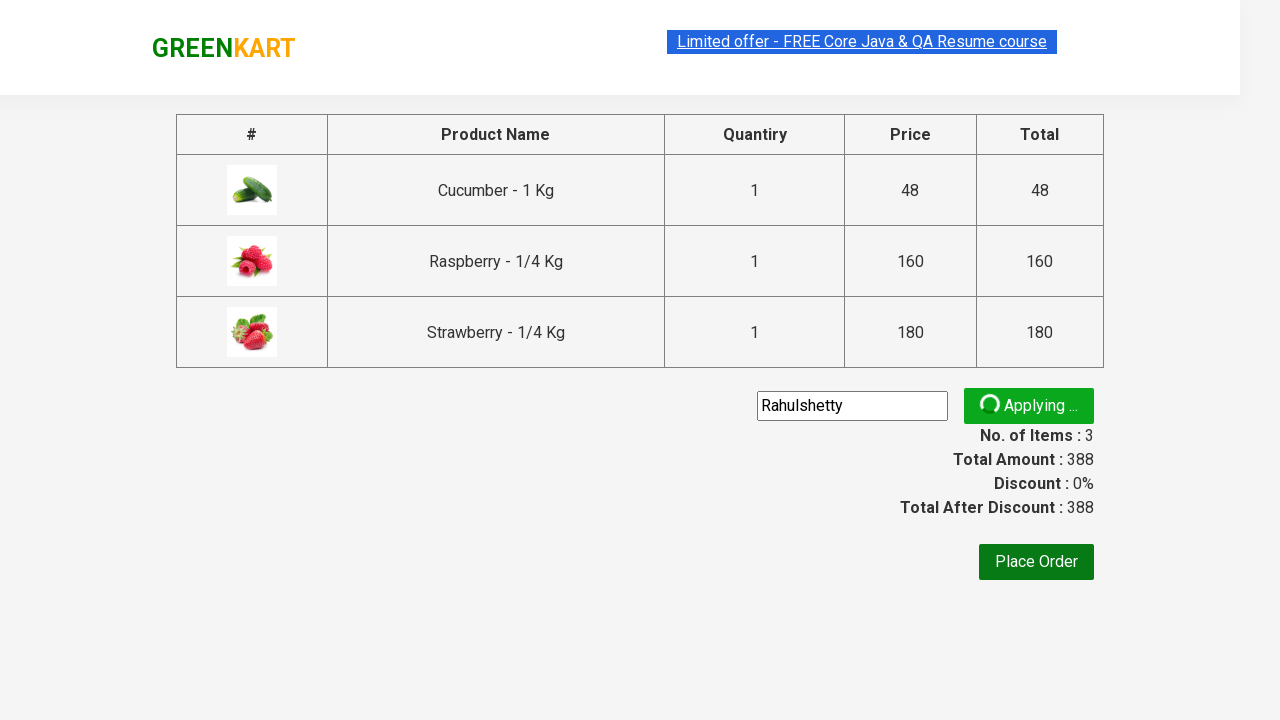

Promo code applied and info message displayed
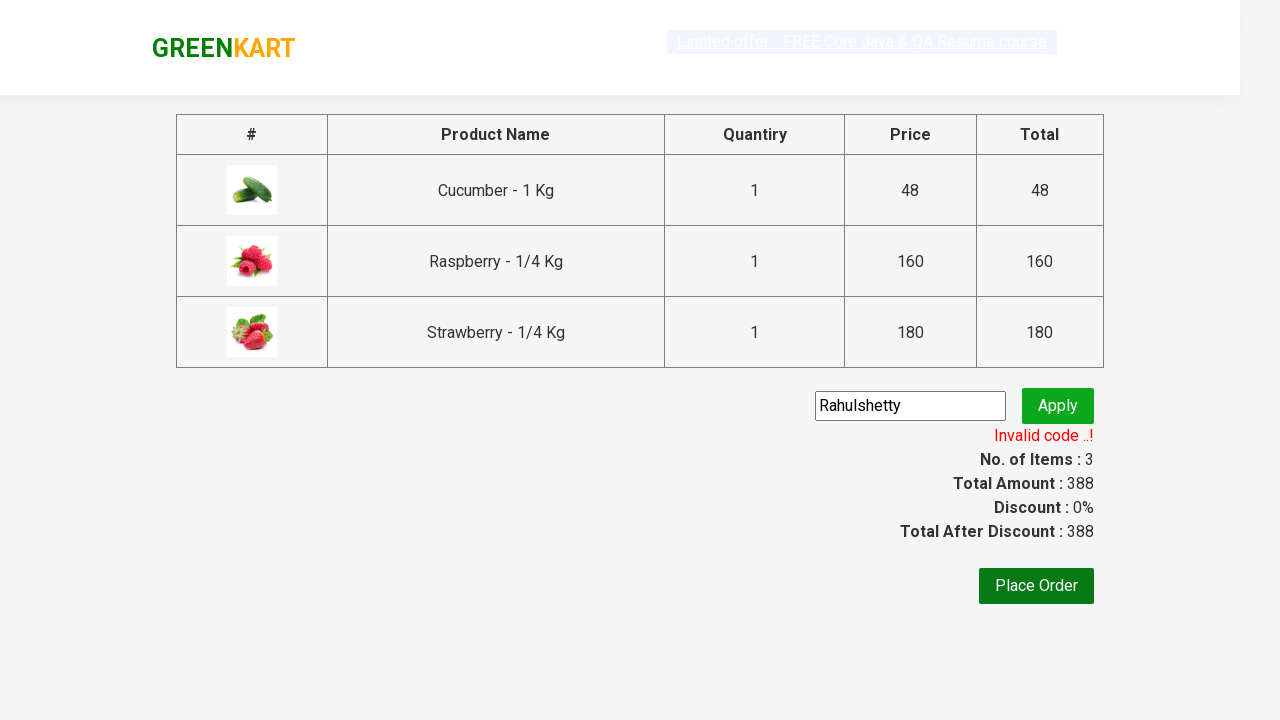

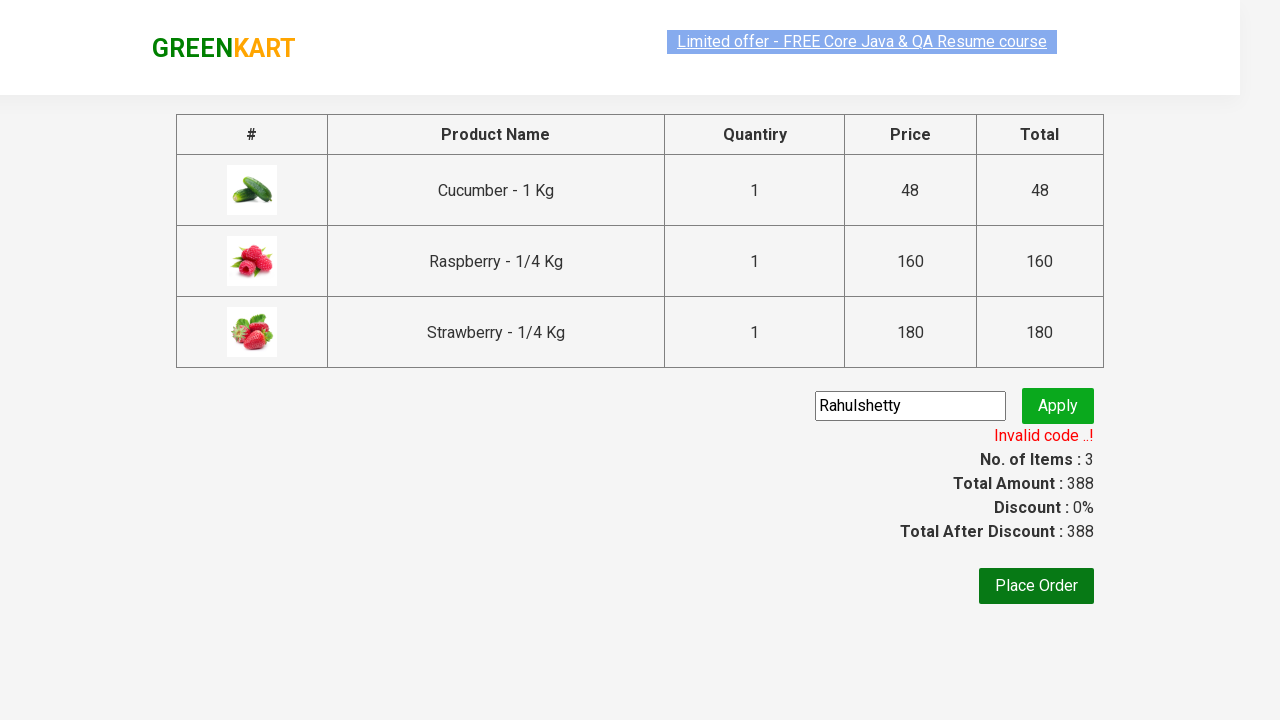